Tests interaction with nested frames by filling a text input in frame_3 and clicking multiple checkboxes within a child frame (nested iframe).

Starting URL: https://ui.vision/demo/webtest/frames/

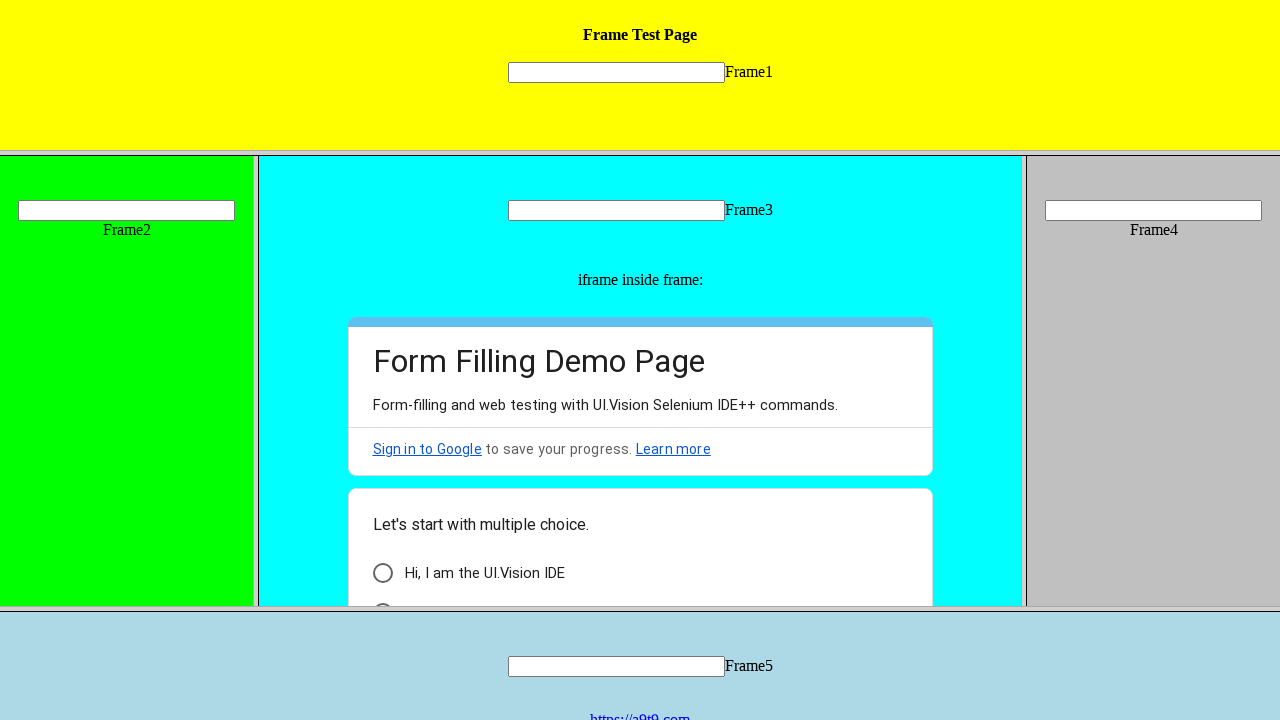

Retrieved frame_3 by URL
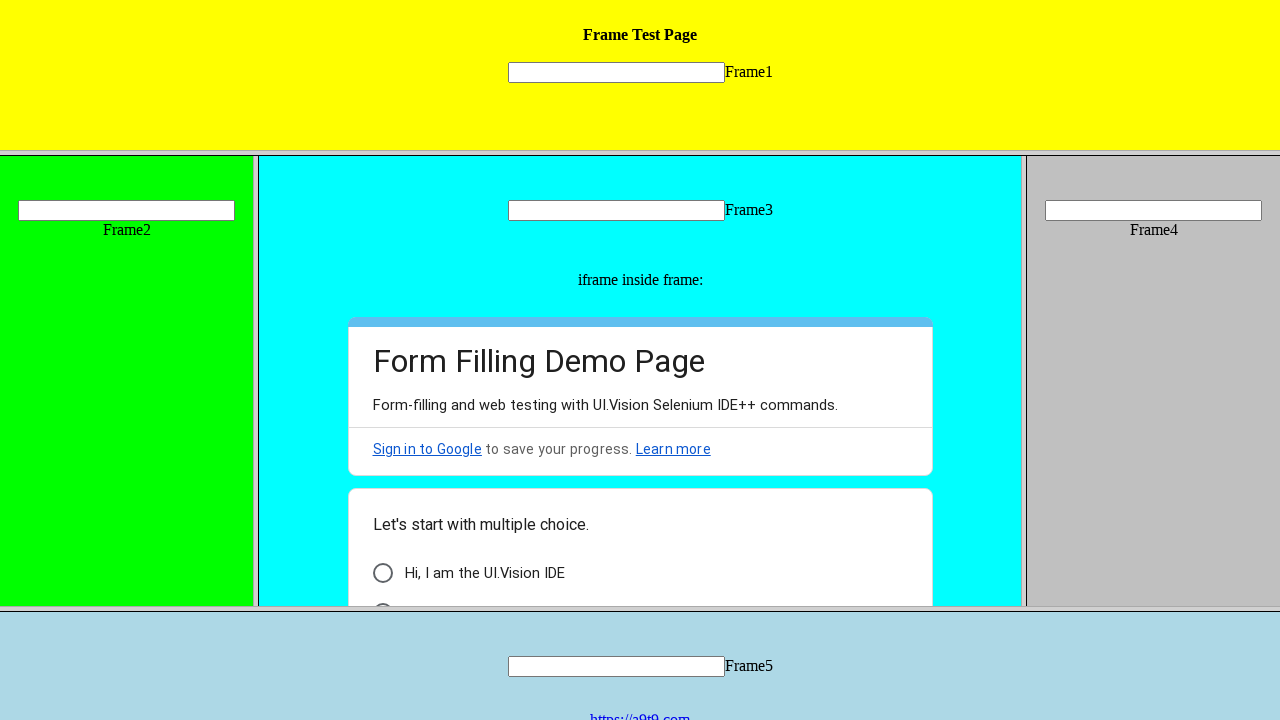

Filled text input in frame_3 with 'ETHAN' on input[name='mytext3']
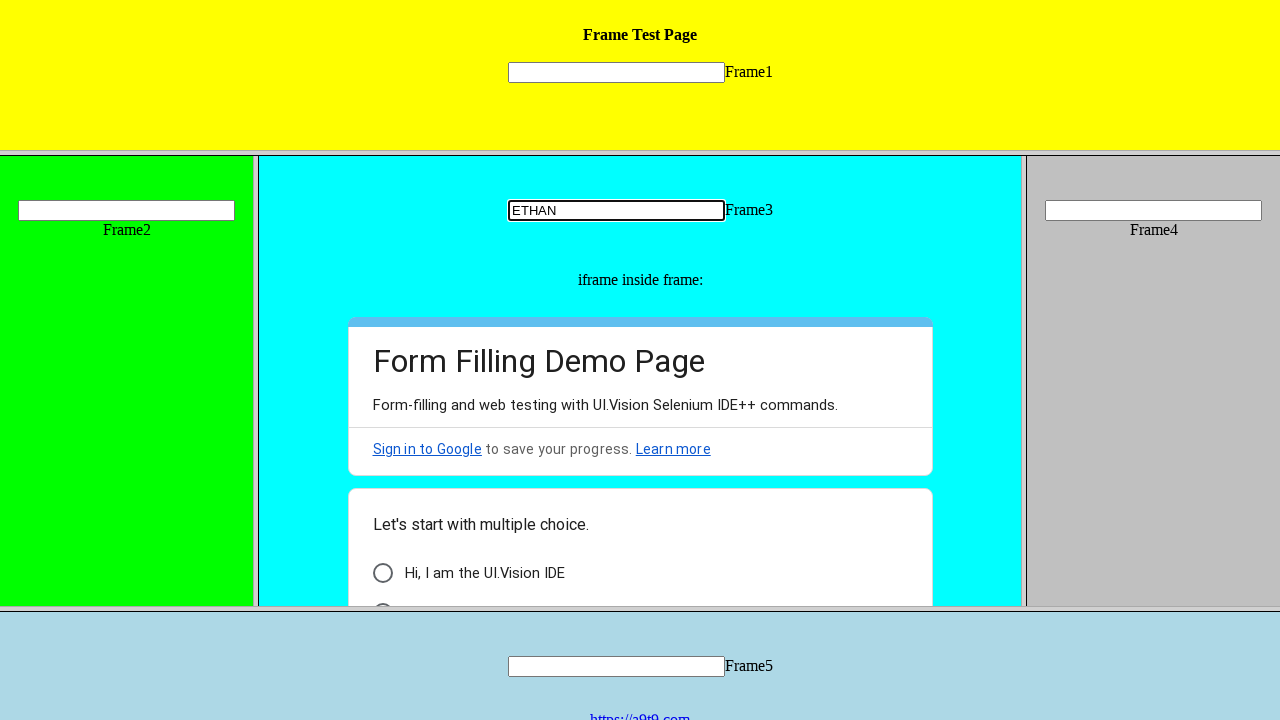

Retrieved child frames within frame_3
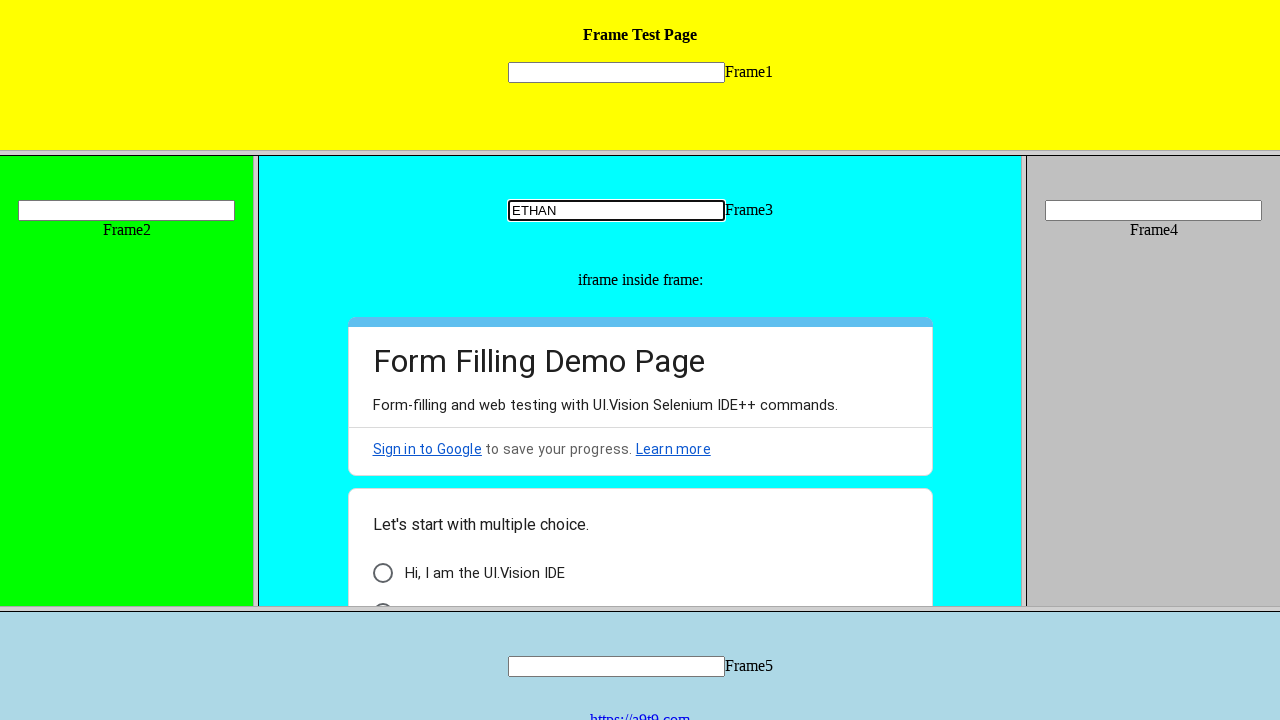

Child frame found and selected
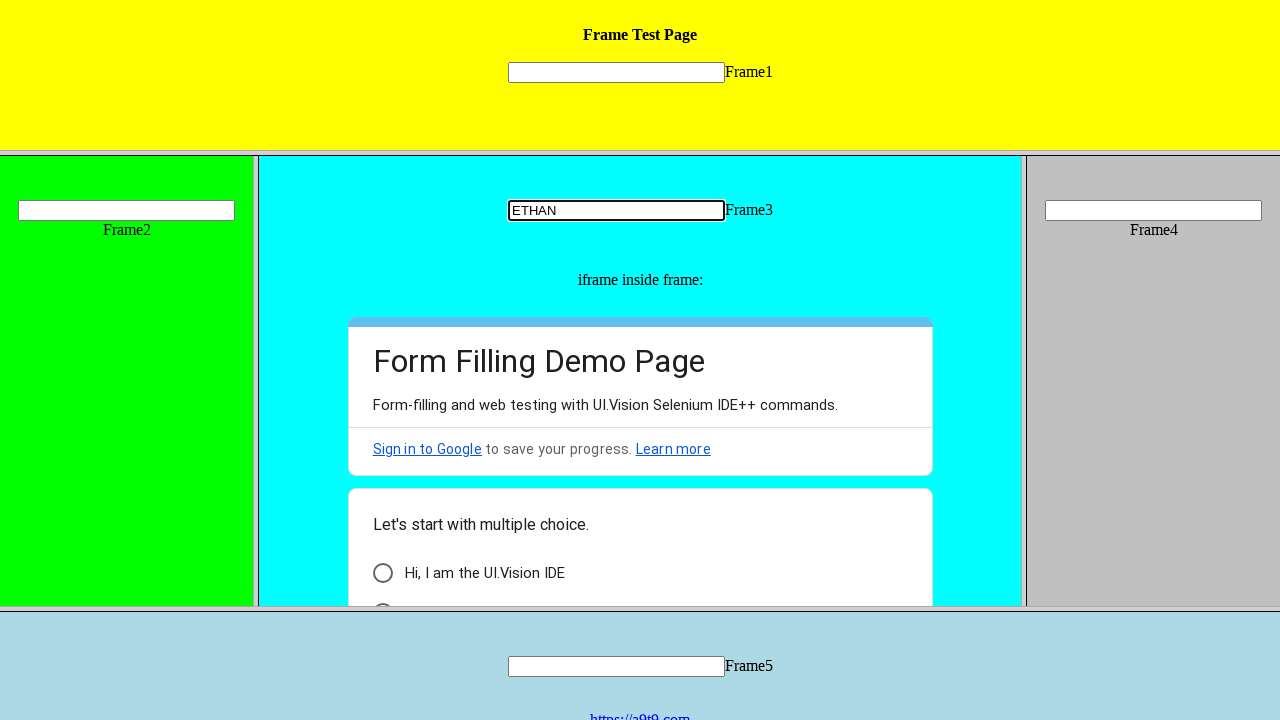

Clicked first checkbox in child frame at (382, 573) on xpath=//*[@id="i6"]/div[3]/div
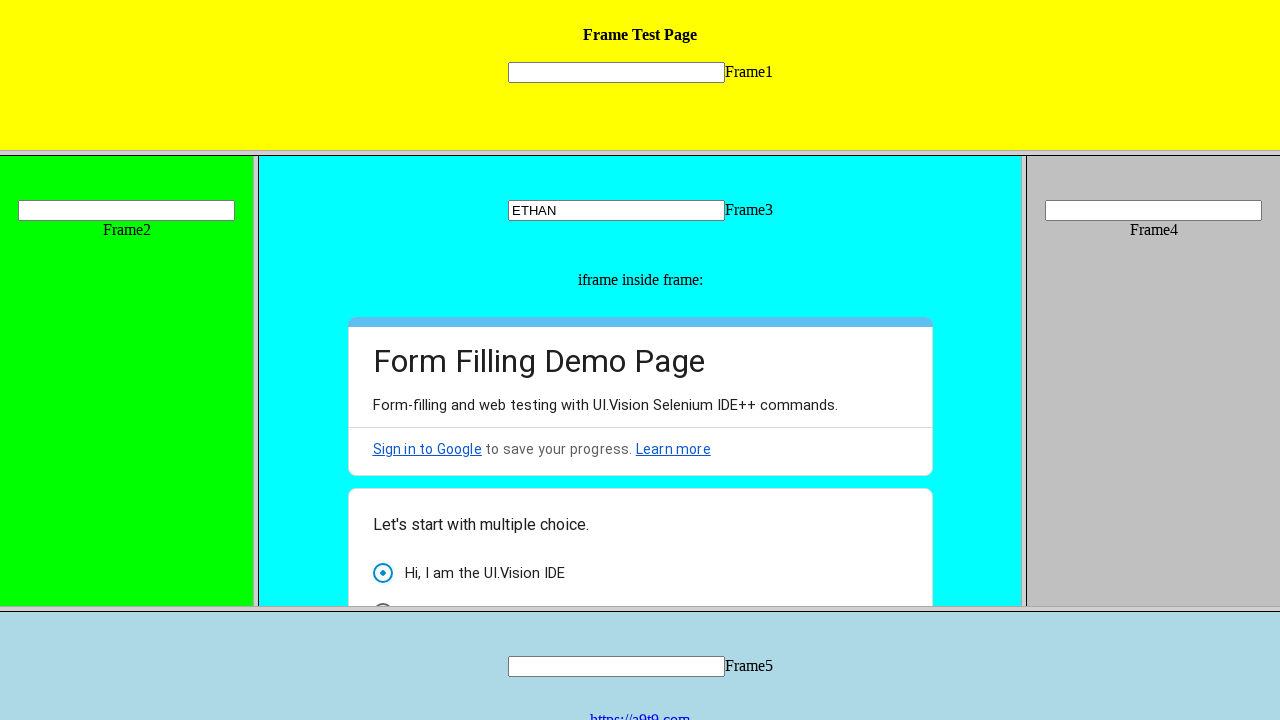

Clicked second checkbox in child frame at (382, 480) on xpath=//*[@id="i21"]
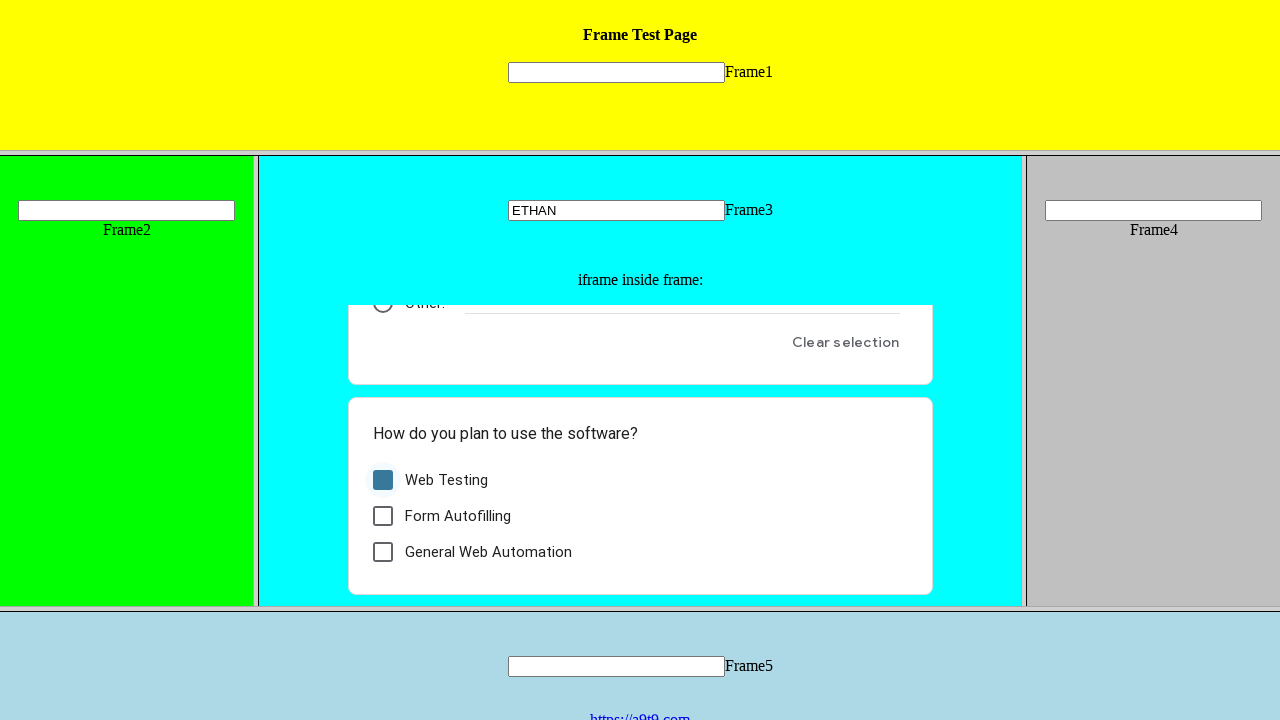

Clicked third checkbox in child frame at (382, 516) on xpath=//*[@id="i24"]
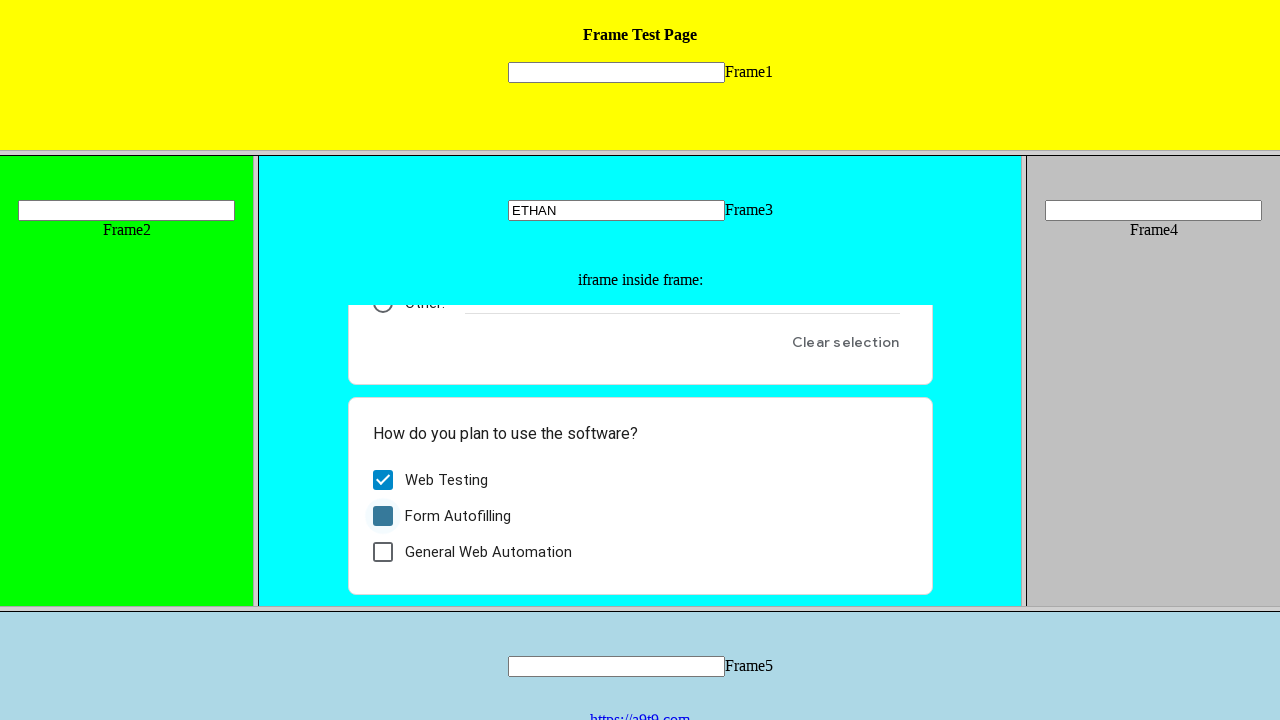

Clicked fourth checkbox in child frame at (382, 552) on xpath=//*[@id="i27"]
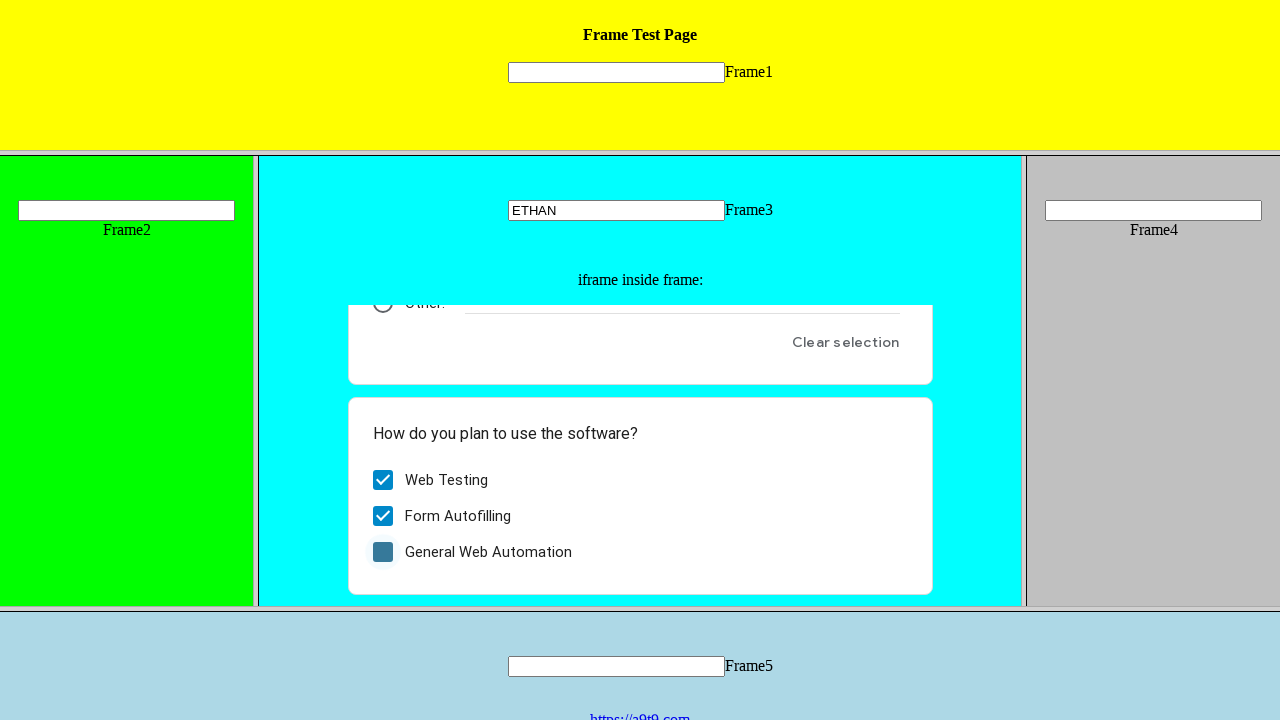

Waited 2000ms for actions to complete
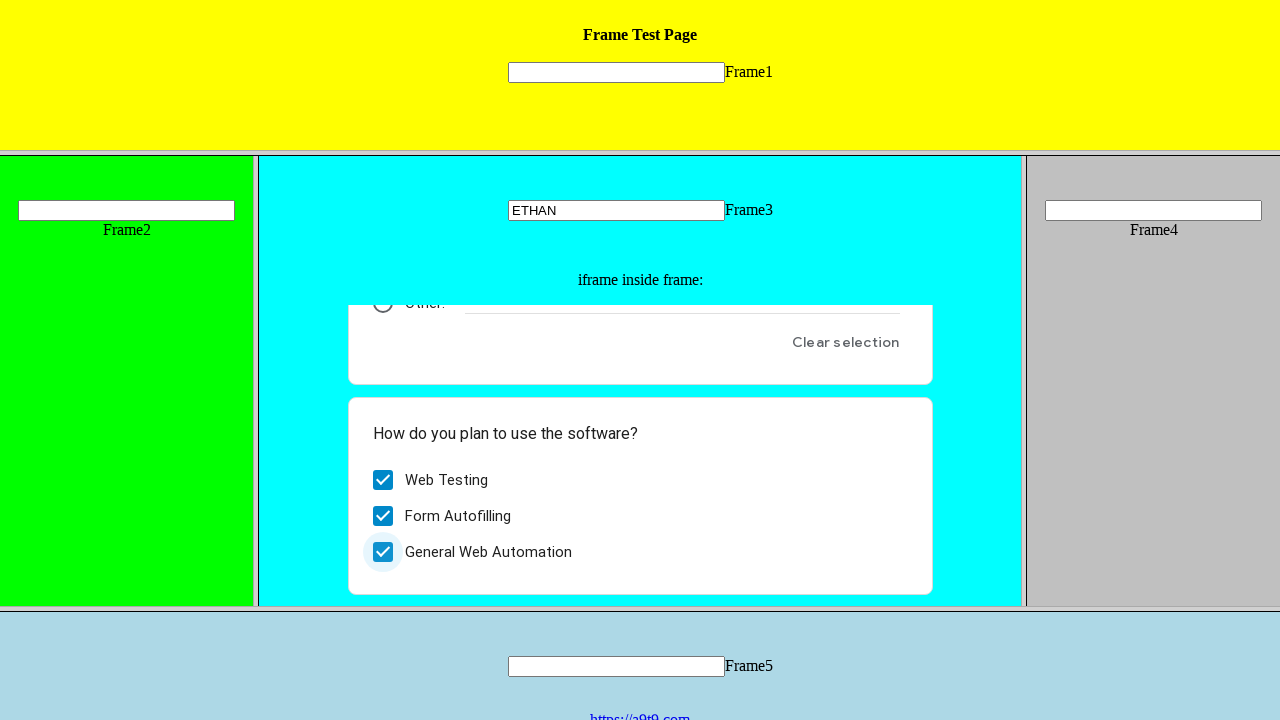

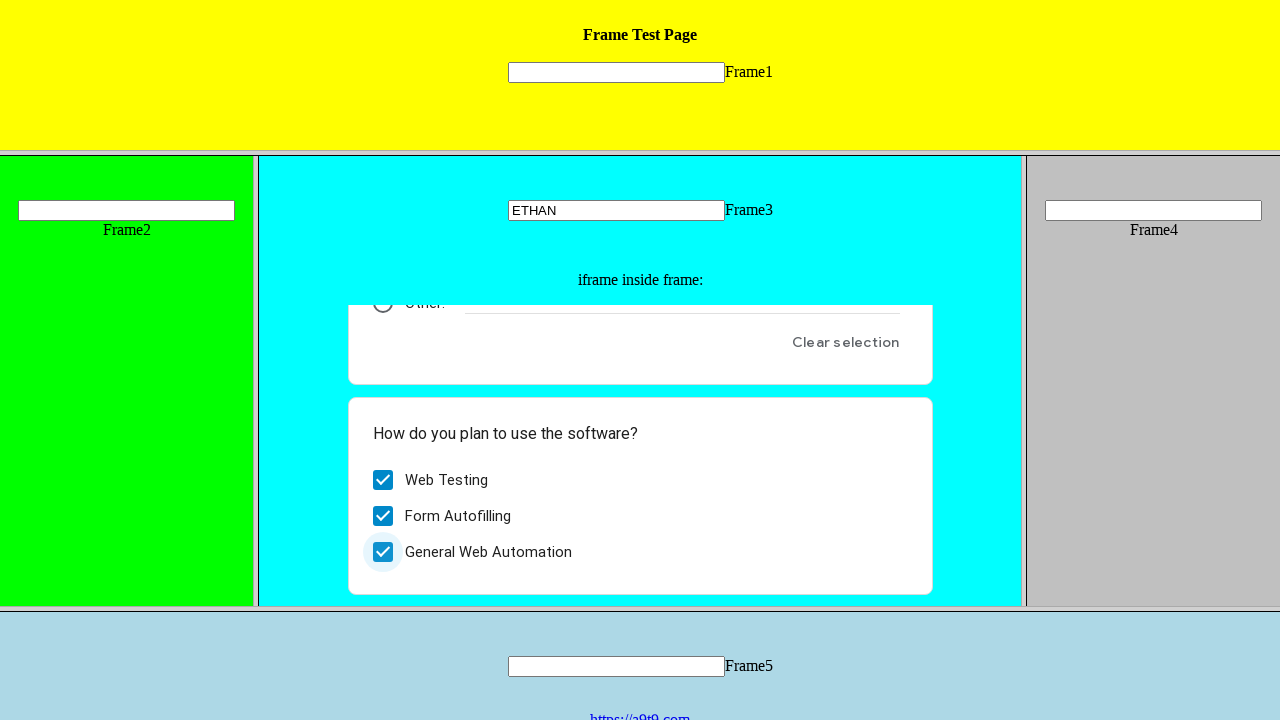